Tests drag and drop functionality by dragging an element to a drop zone and verifying the "Dropped!" label appears

Starting URL: https://jquery-drag-drop-demo.webflow.io/

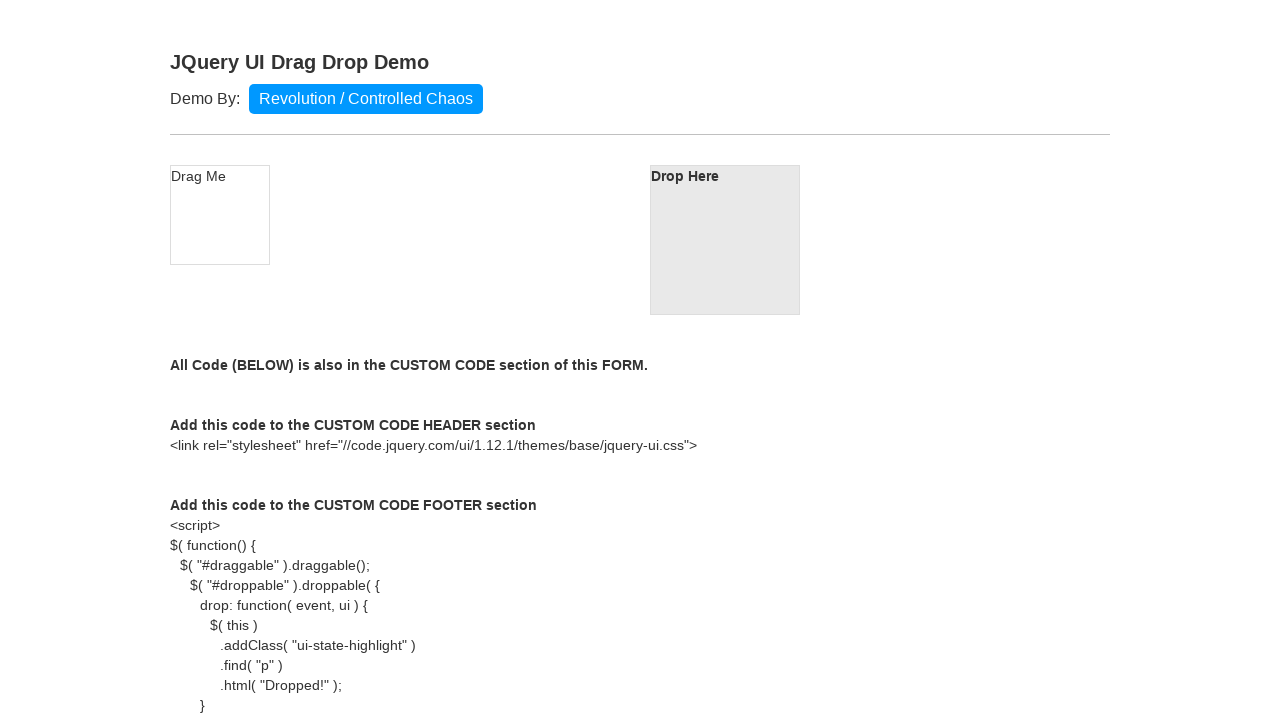

Waited for draggable element to be visible
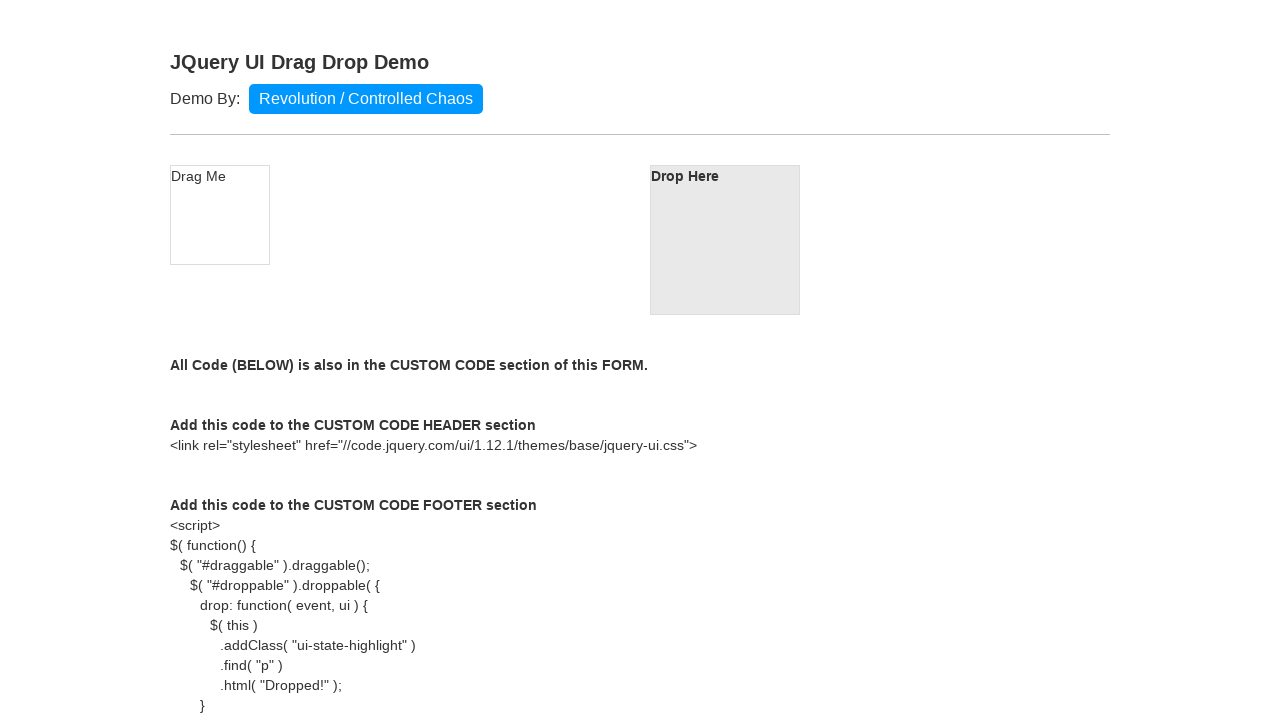

Located draggable element
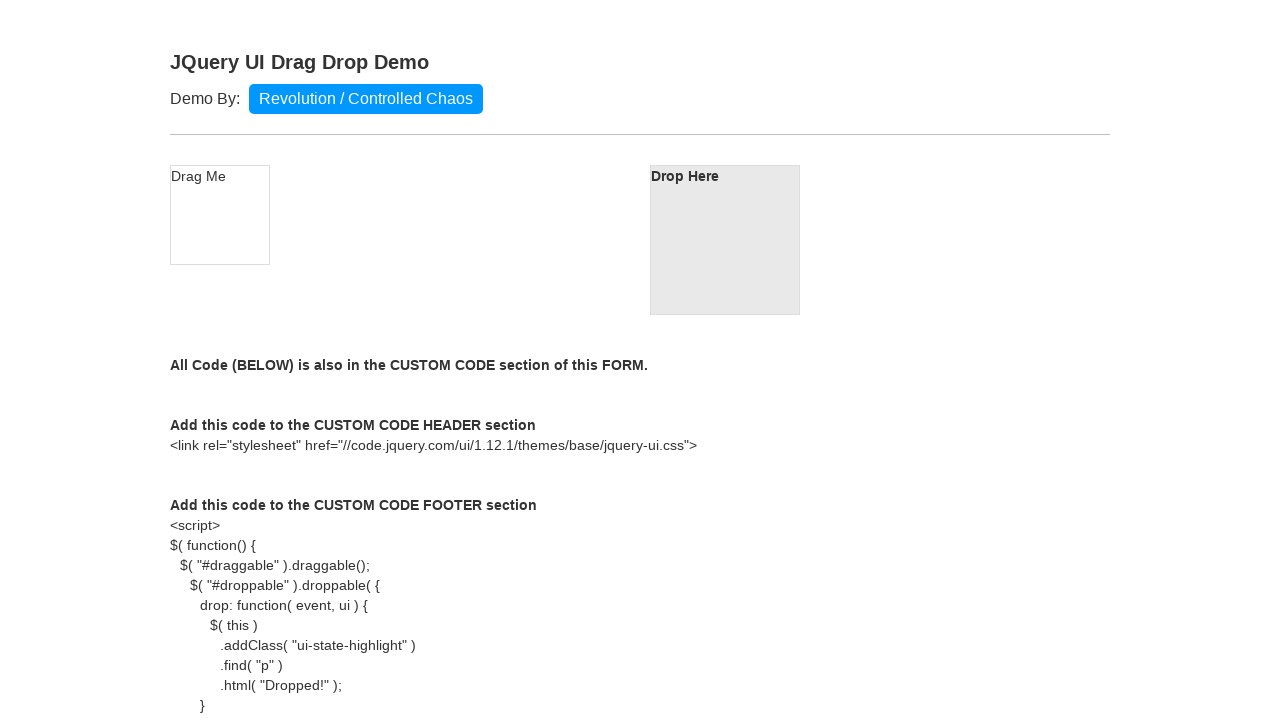

Located drop zone element
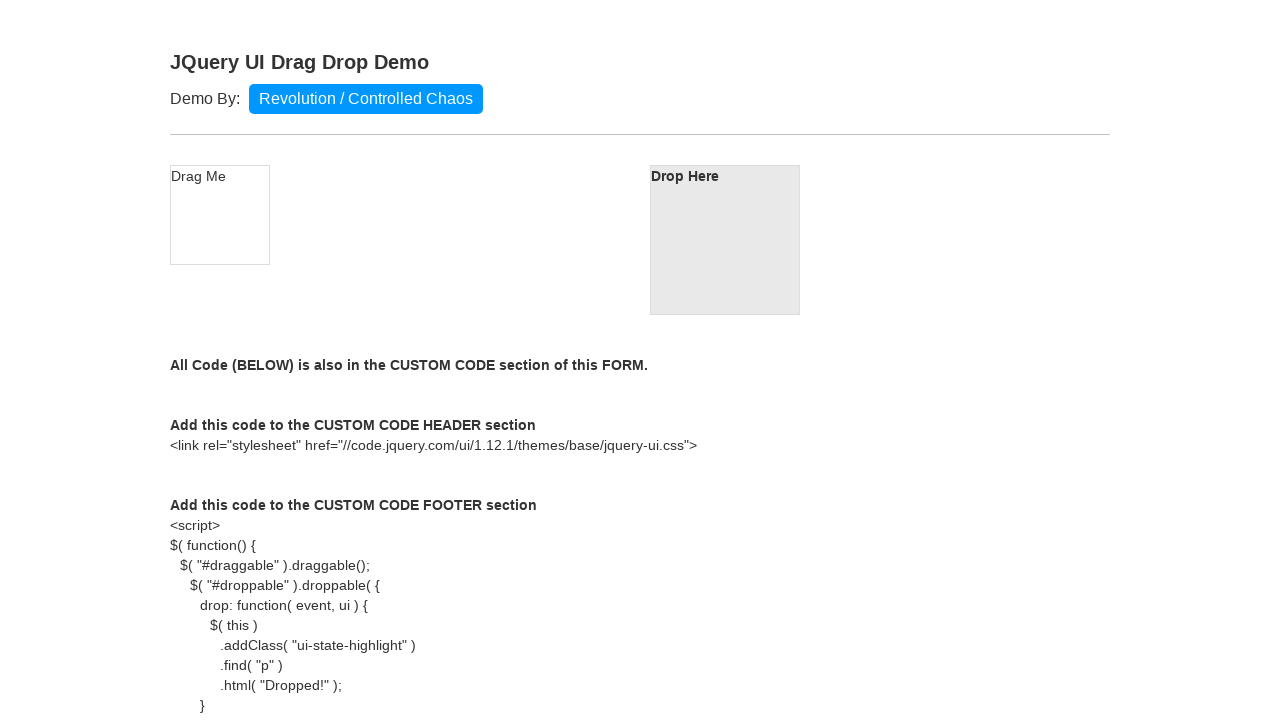

Dragged element to drop zone at (725, 240)
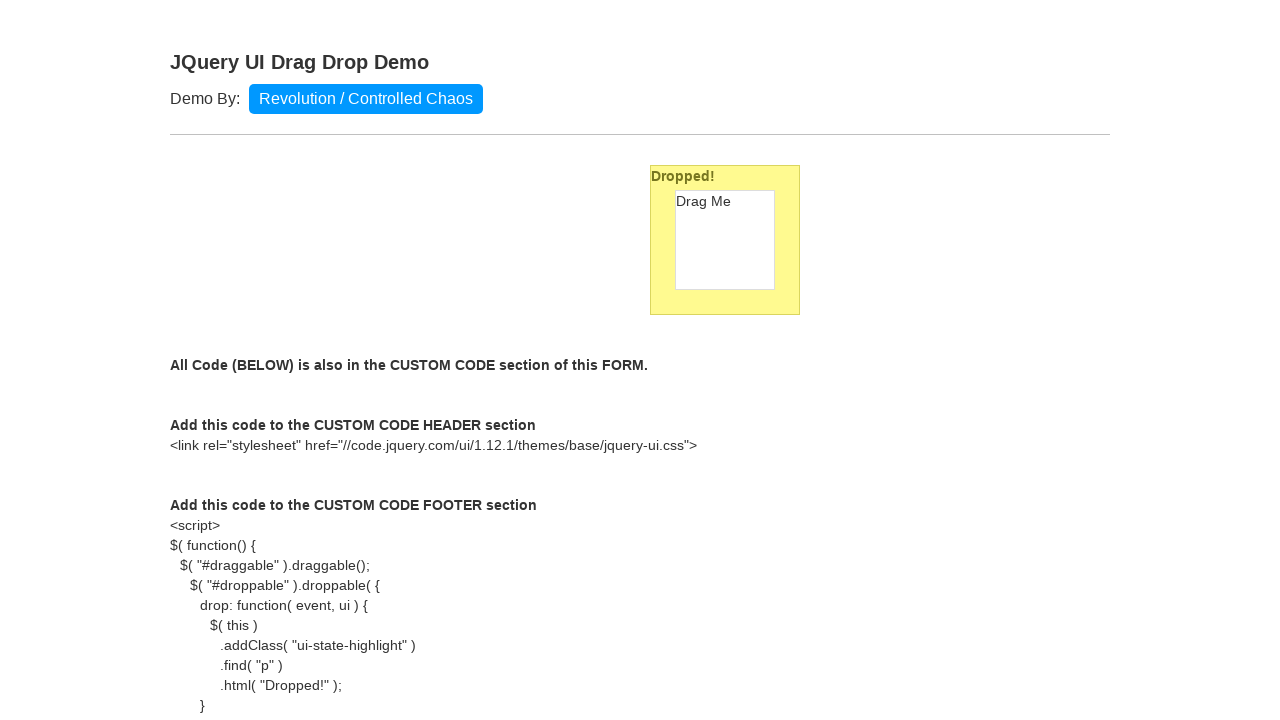

Located drop zone label element
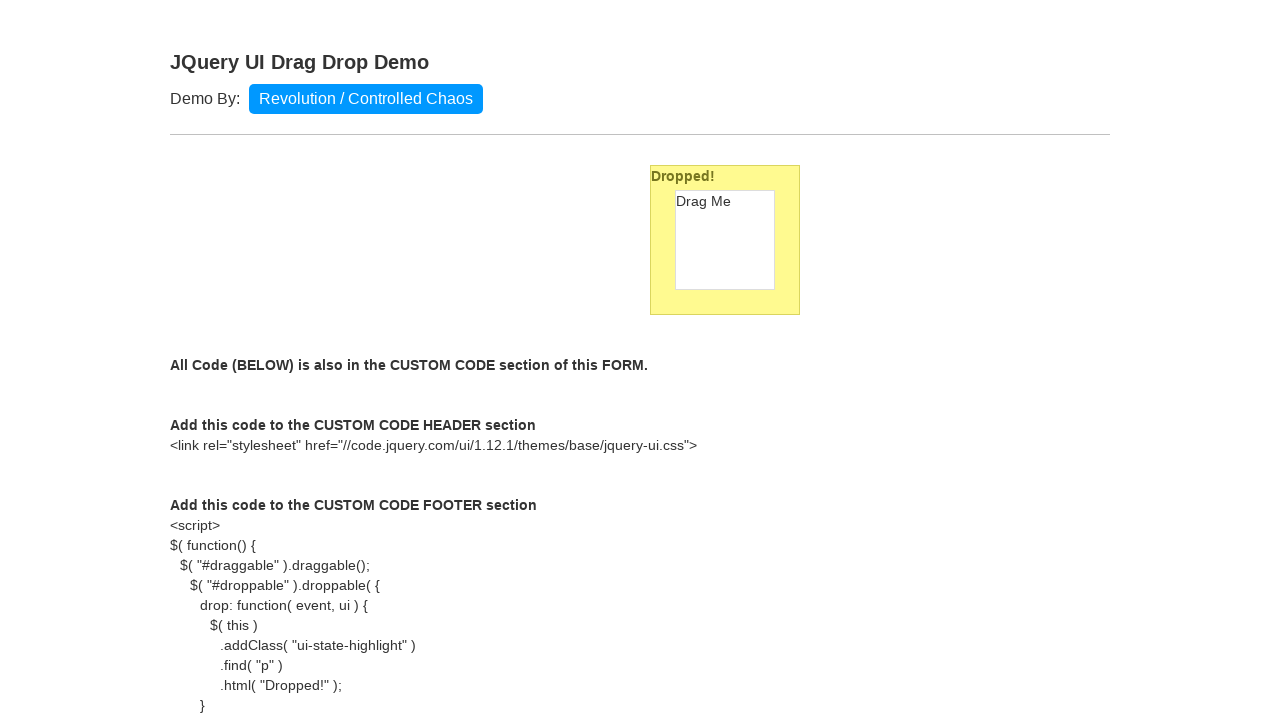

Verified 'Dropped!' label appears after drag and drop
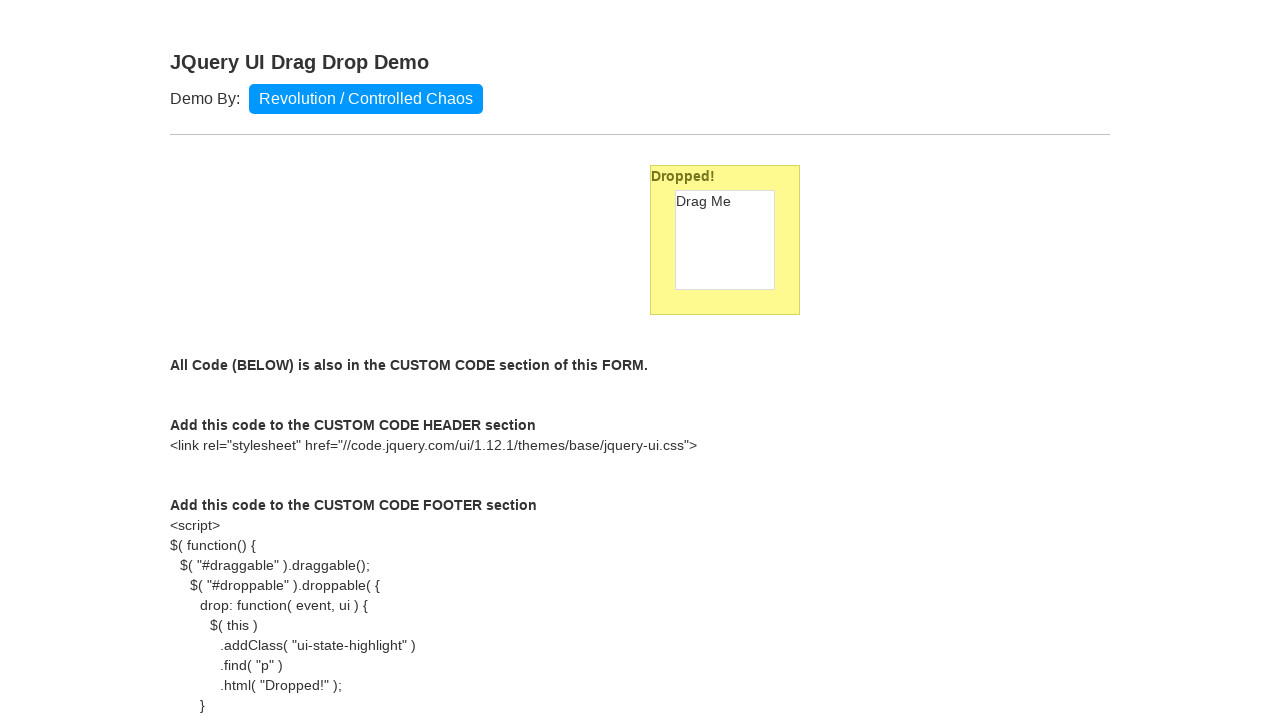

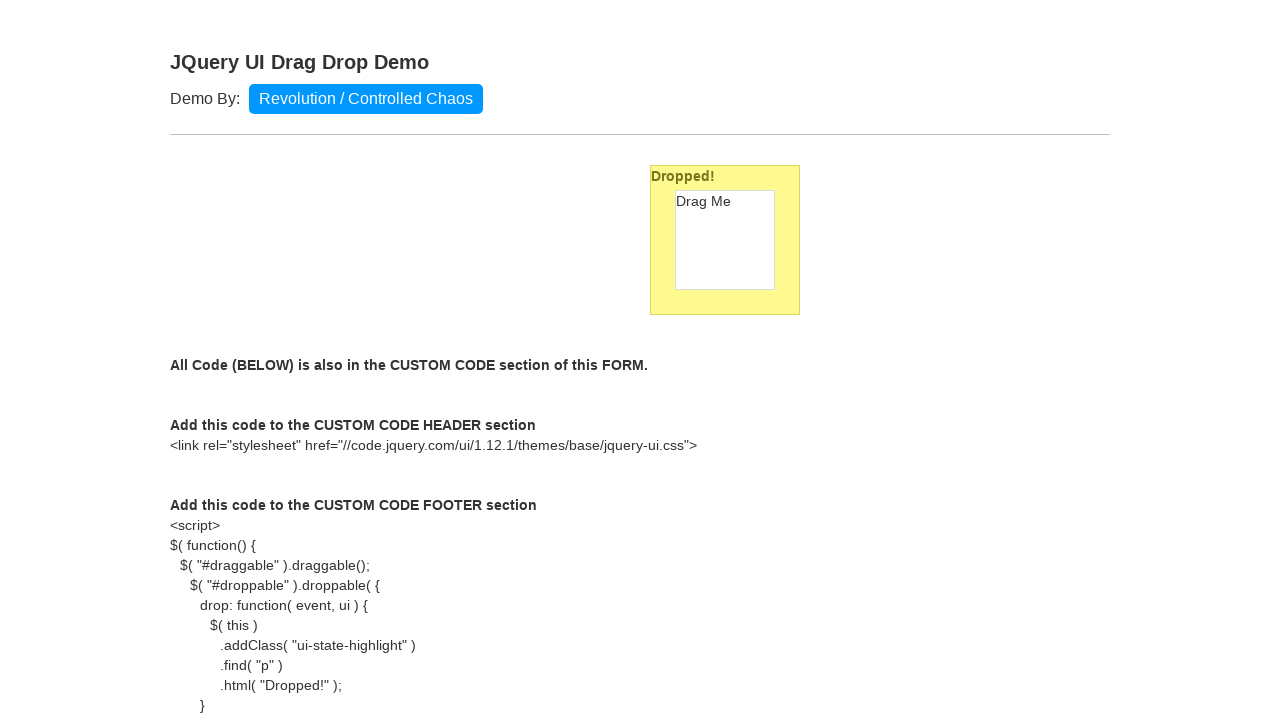